Tests window handling functionality by clicking a link that opens a new window, switching between windows, and verifying the content on both the original and new windows.

Starting URL: https://the-internet.herokuapp.com/windows

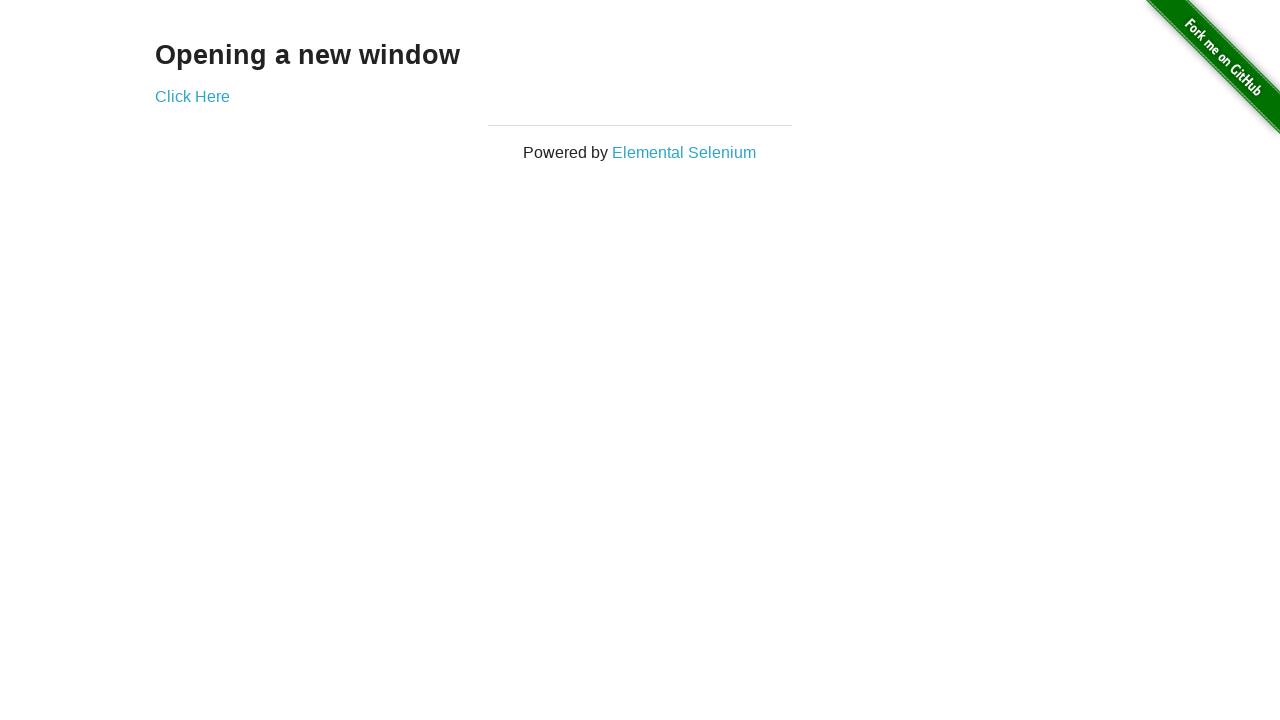

Waited for heading on initial page to load
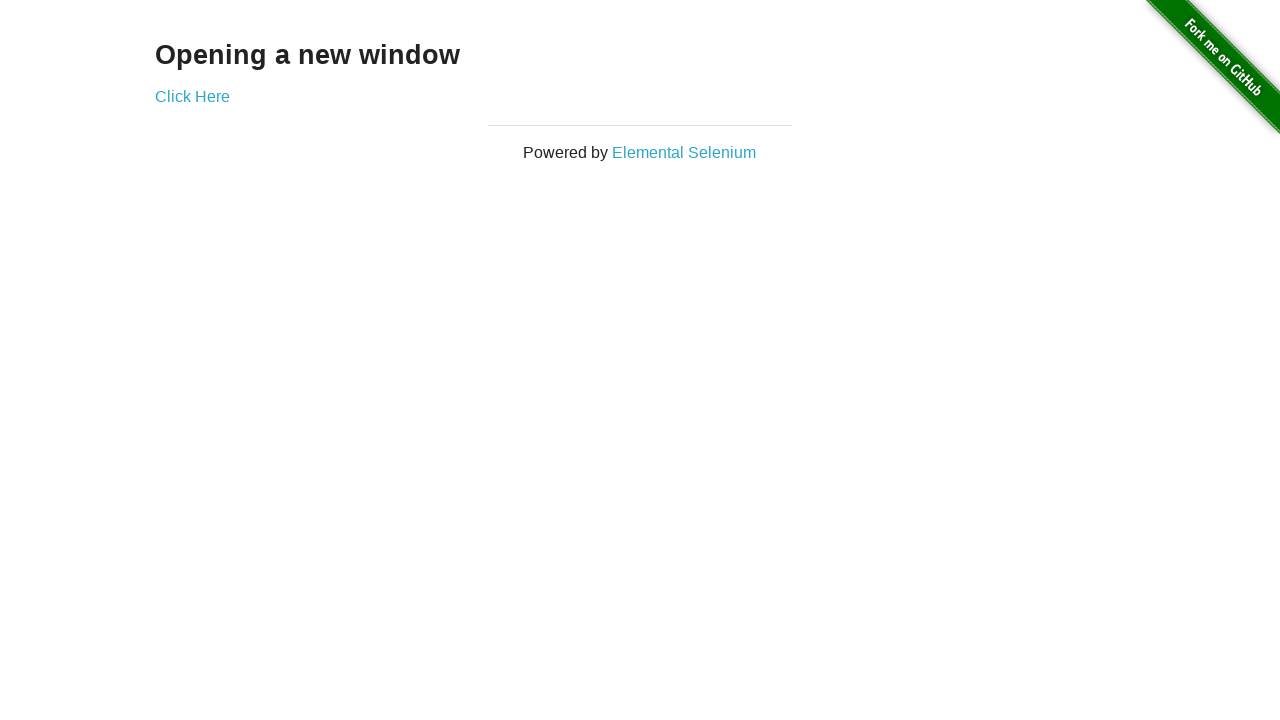

Clicked 'Click Here' link to open new window at (192, 96) on xpath=//a[text()='Click Here']
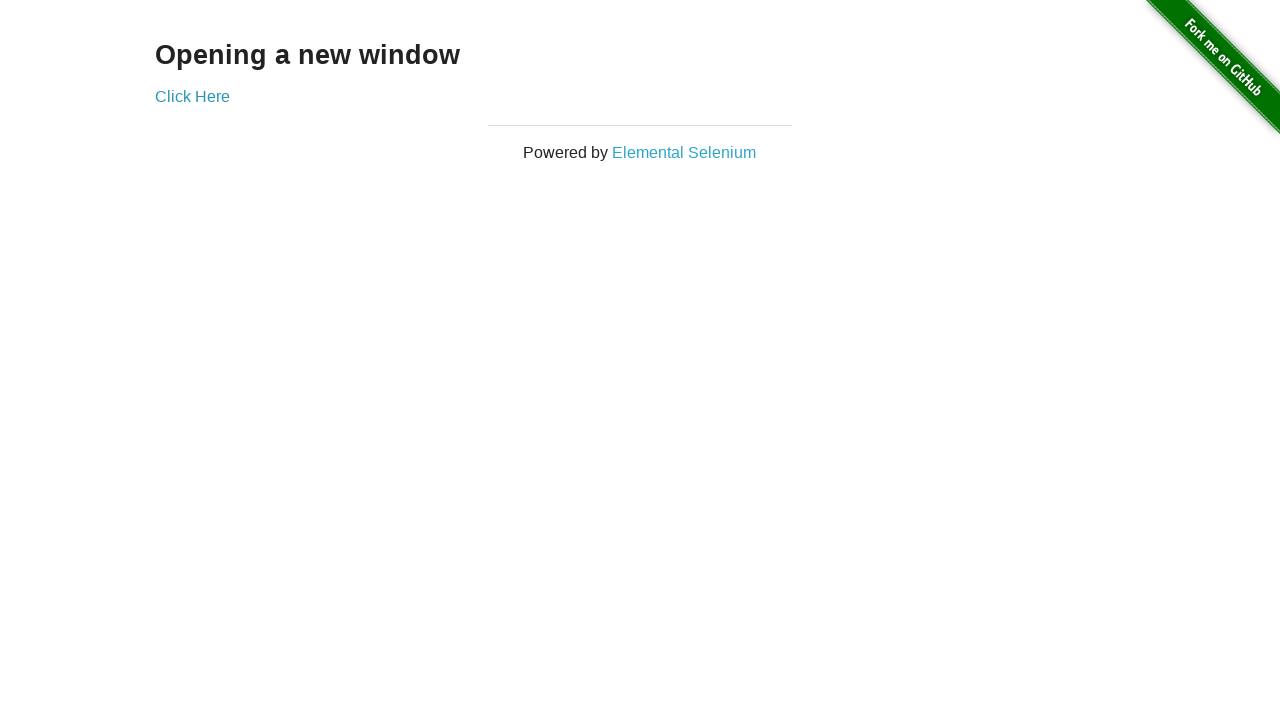

Retrieved new page object from context
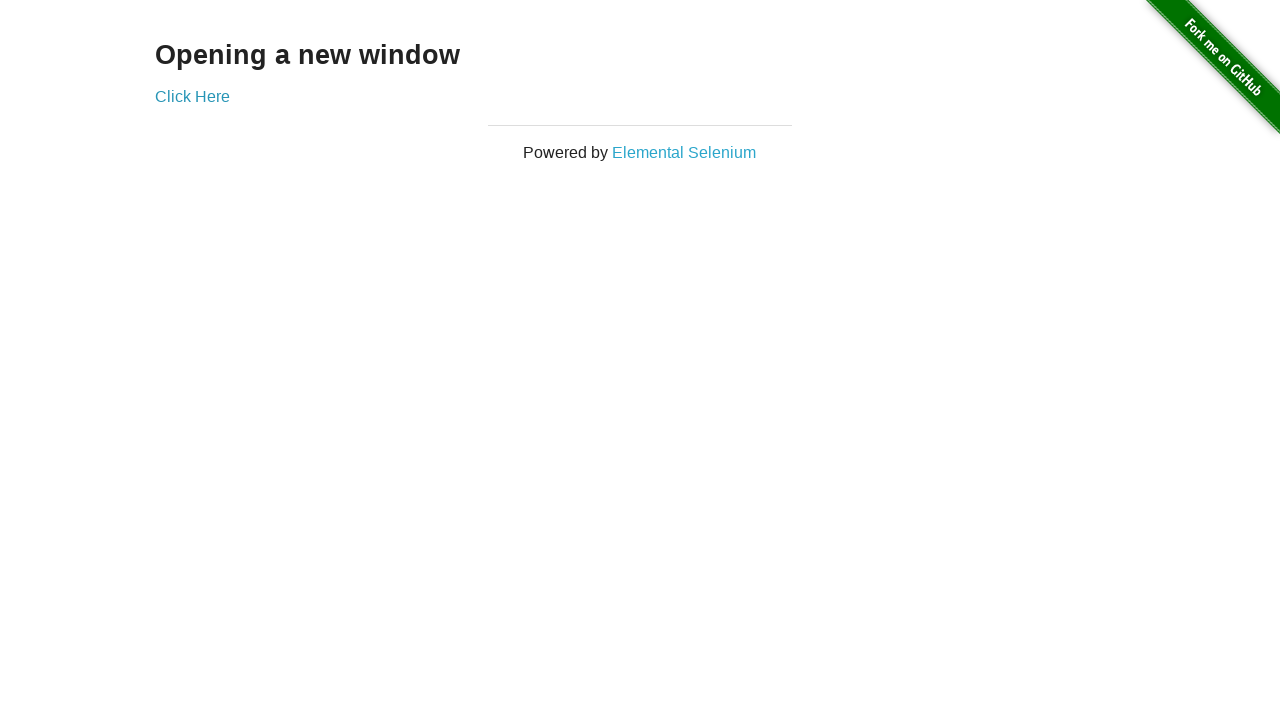

New page finished loading
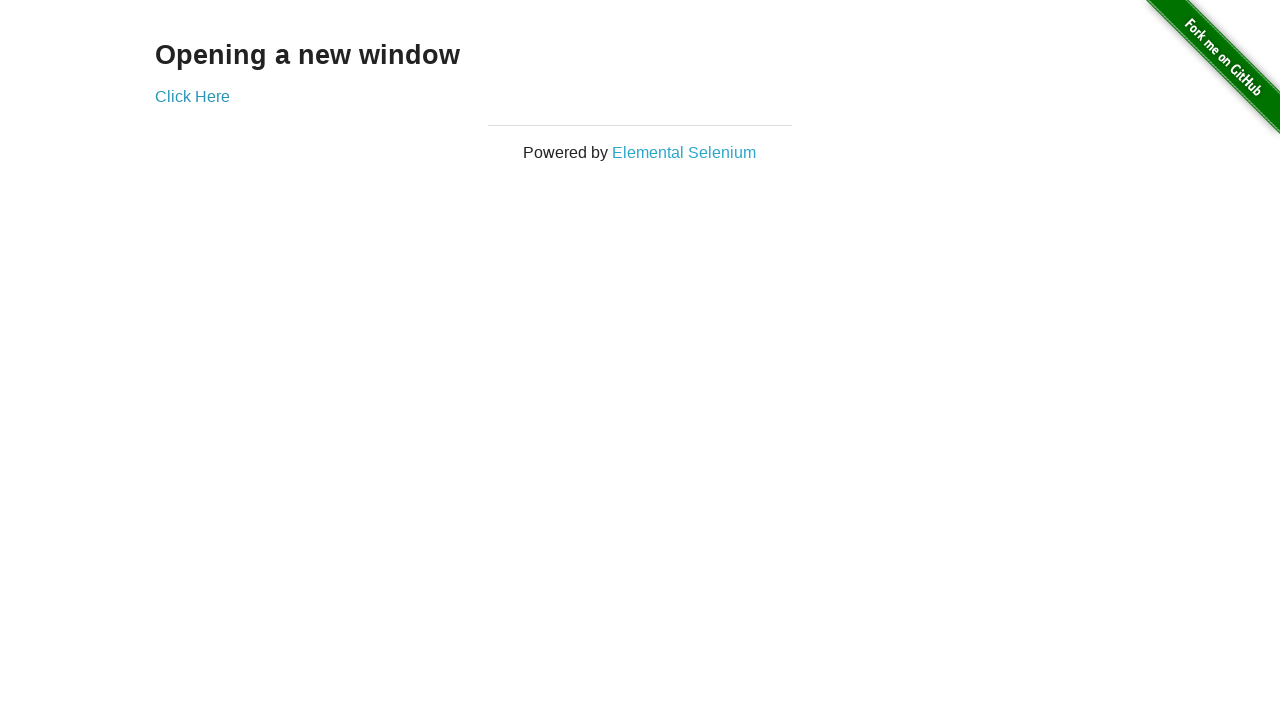

Verified heading exists on new window
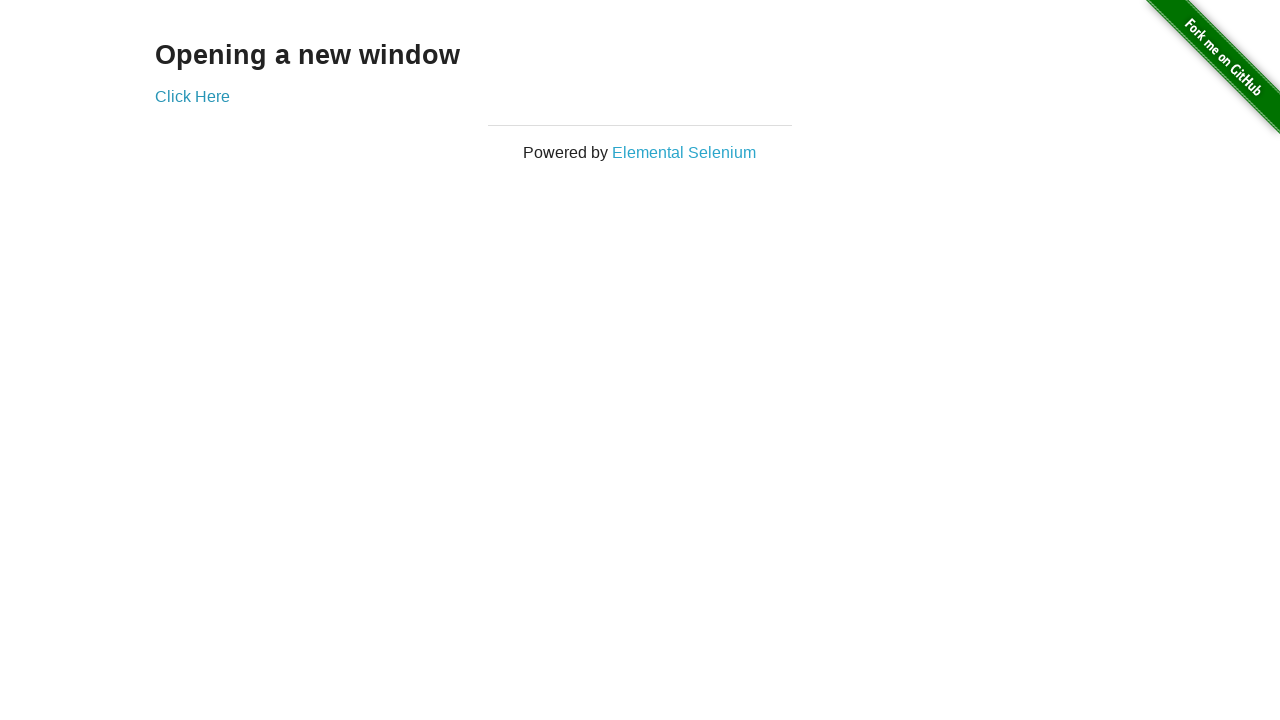

Switched back to original page
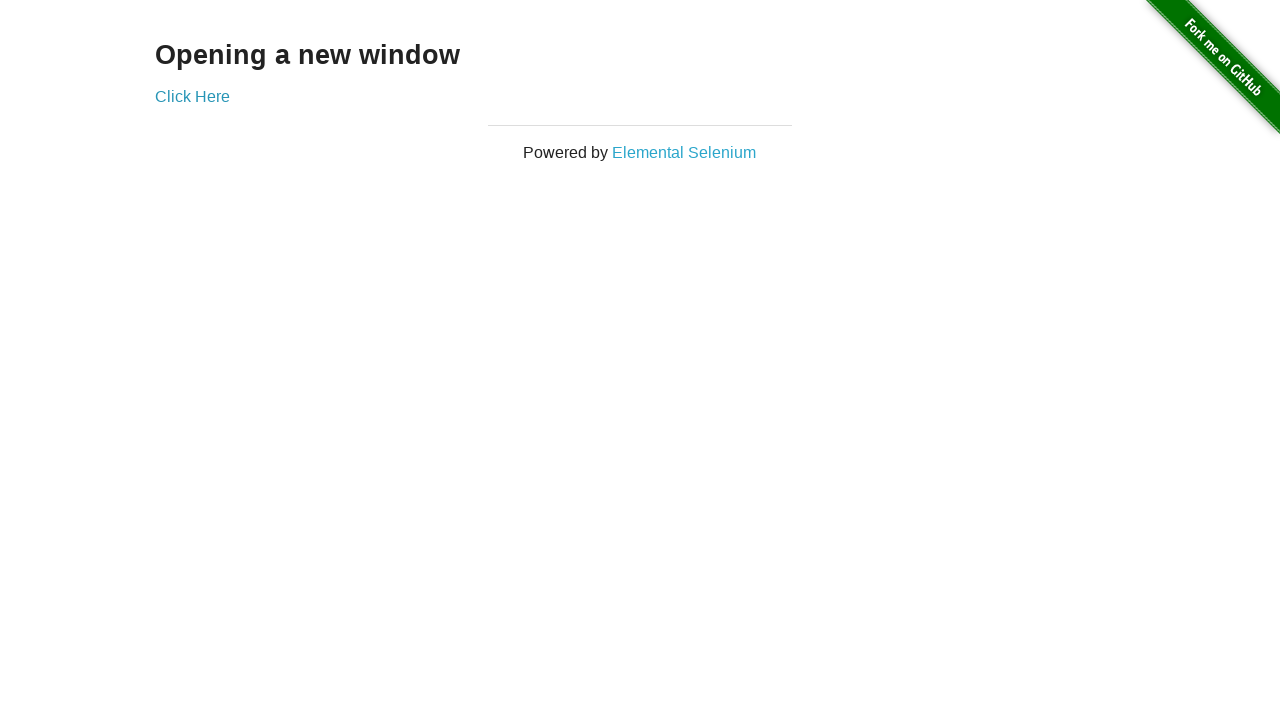

Verified heading still exists on original page
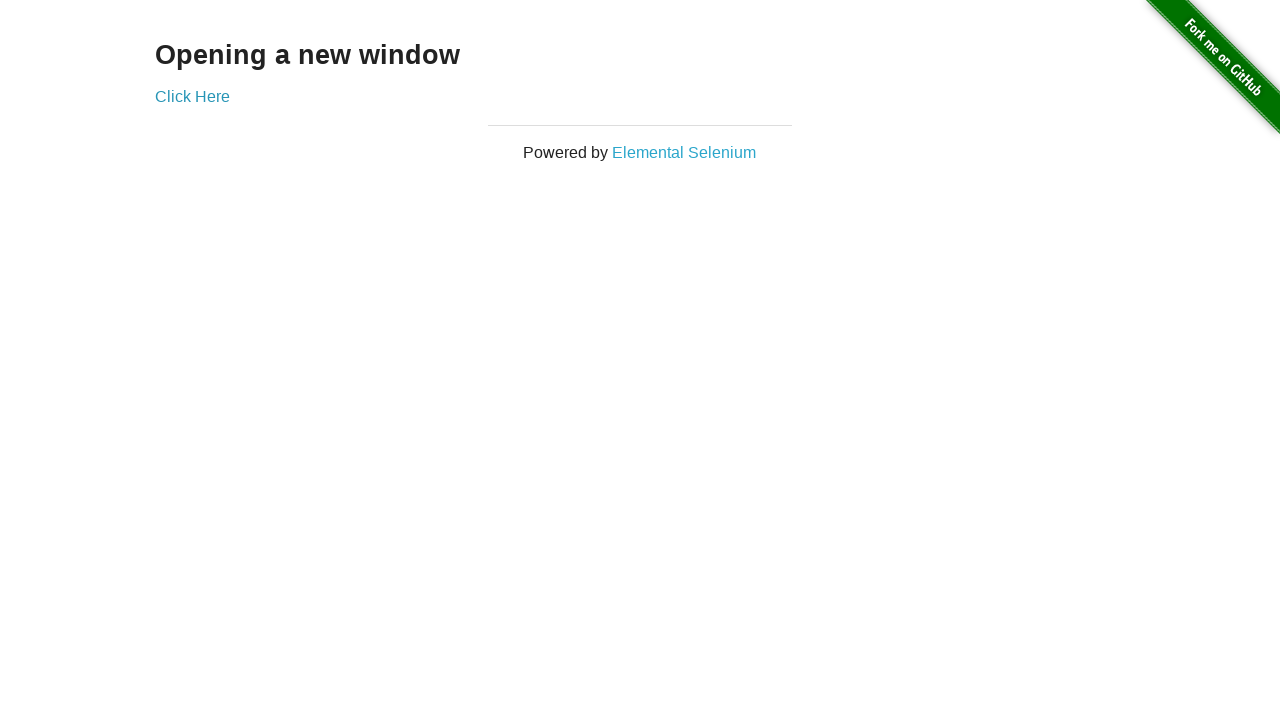

Switched back to new window
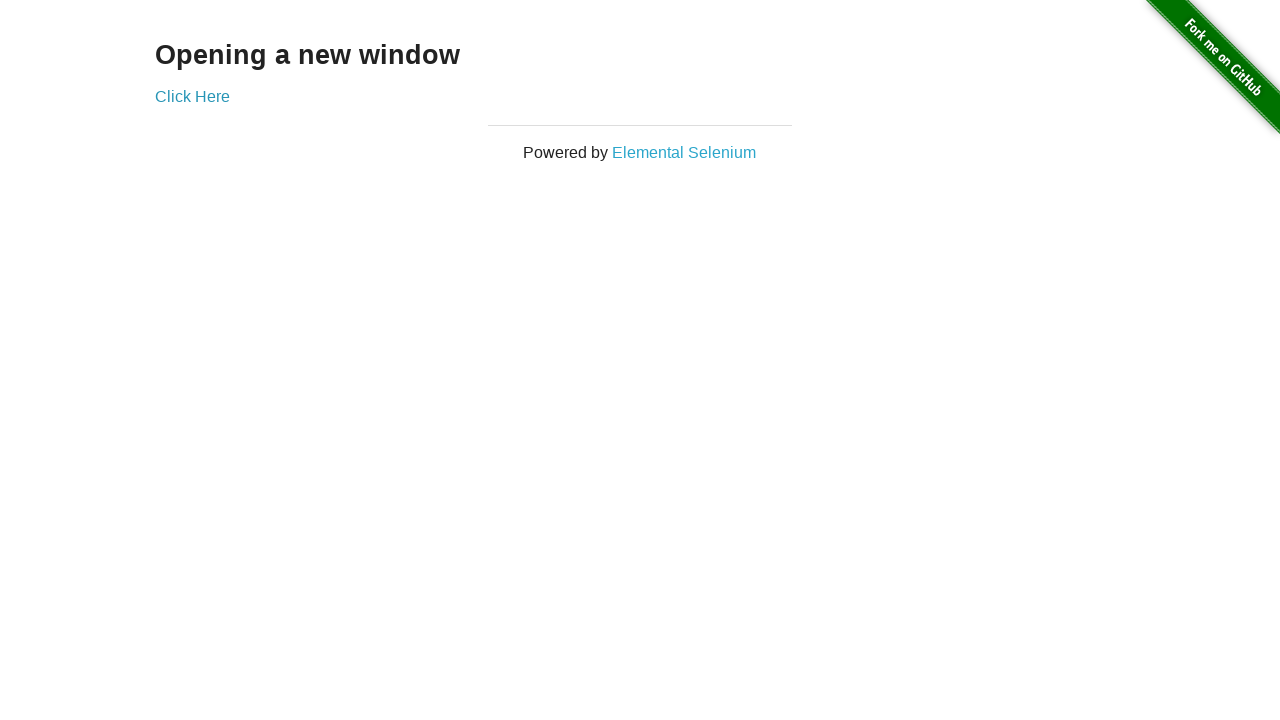

Verified heading still exists on new window
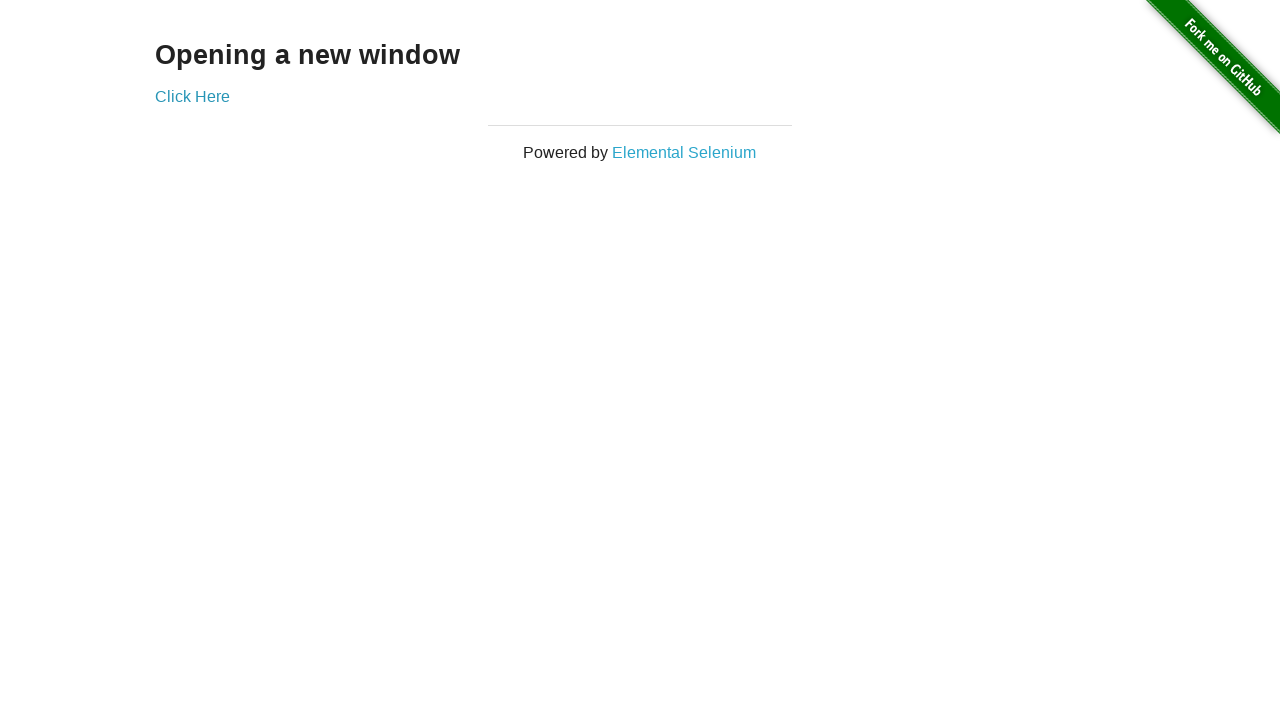

Switched back to original page for final verification
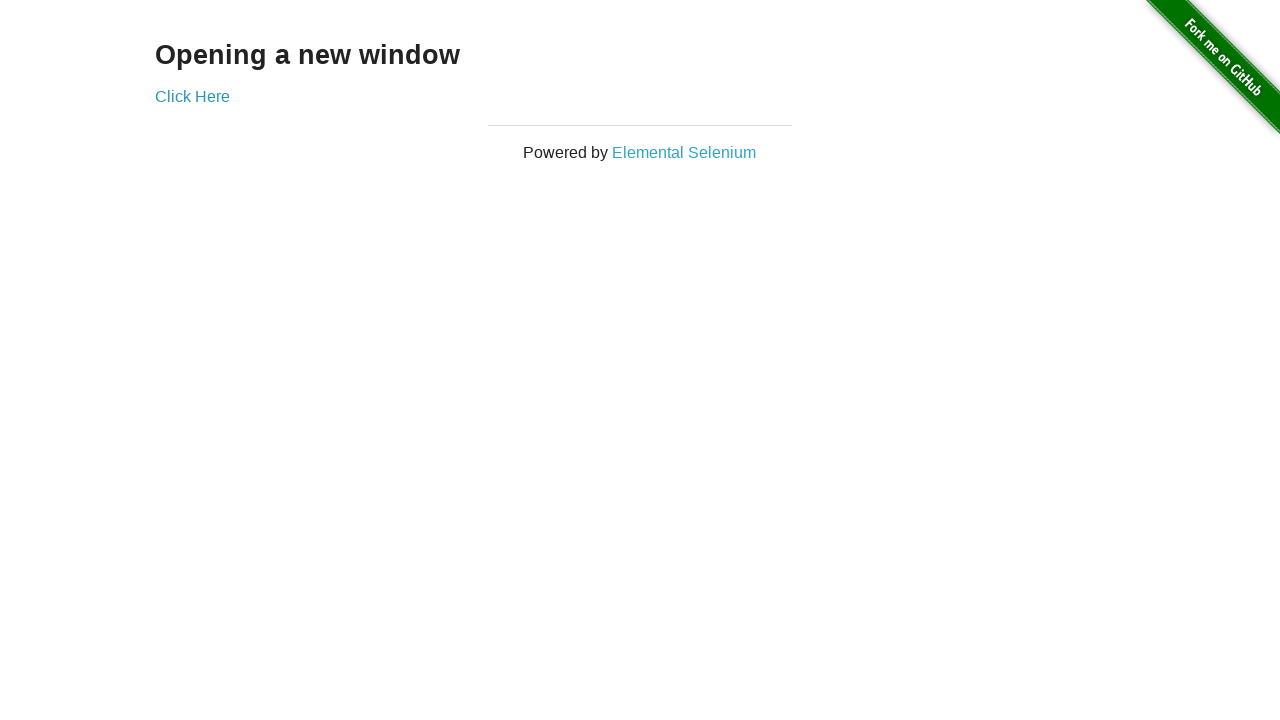

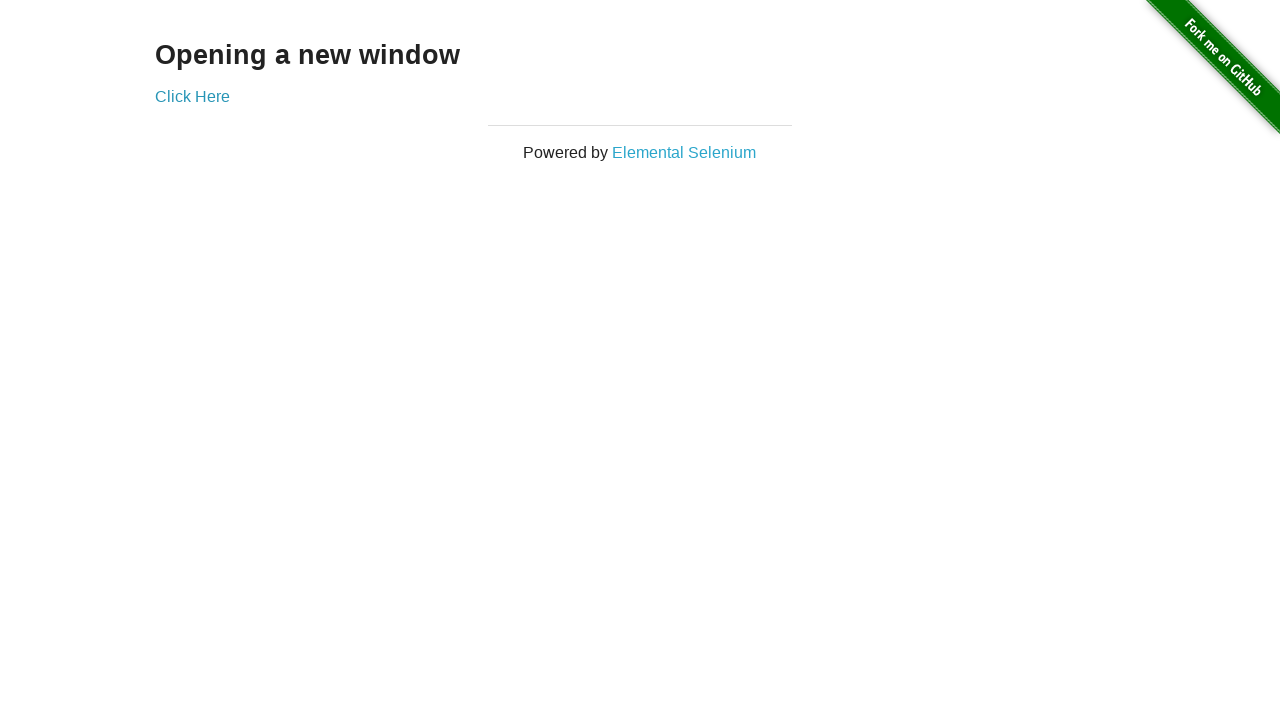